Tests dropdown interaction by selecting options using different methods and verifying the dropdown contains the expected number of options

Starting URL: https://the-internet.herokuapp.com/dropdown

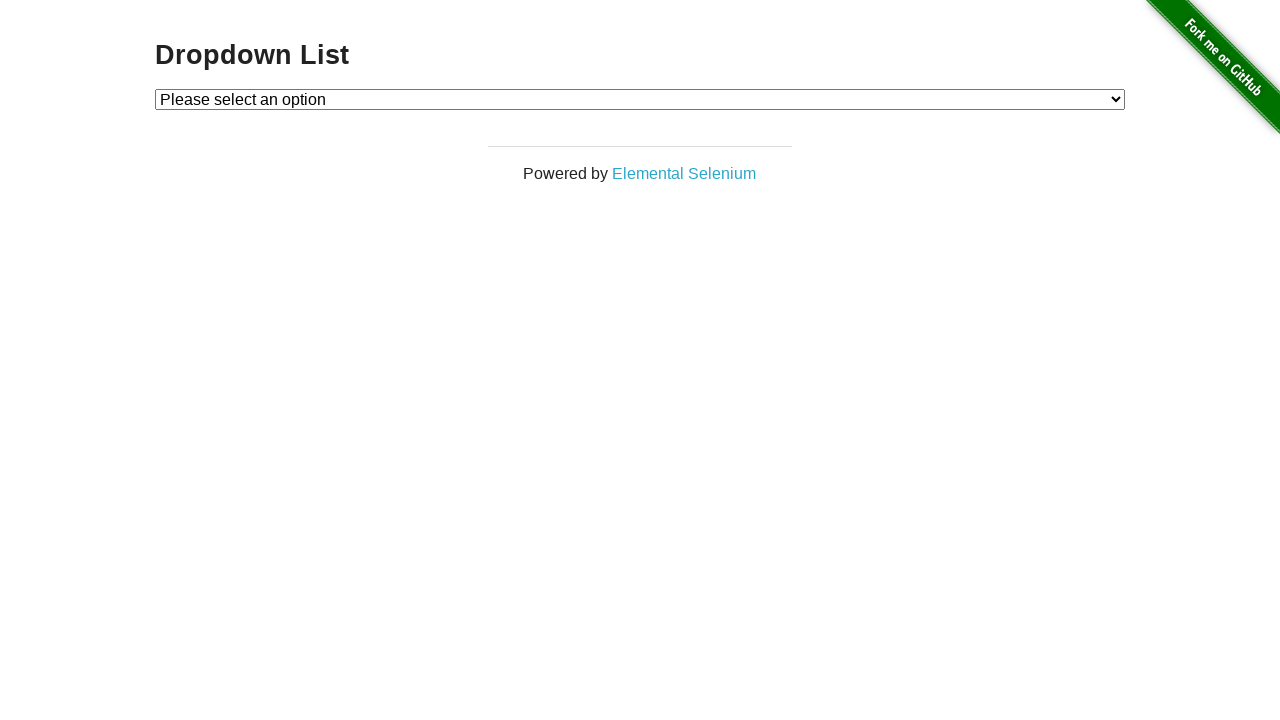

Located dropdown element with id 'dropdown'
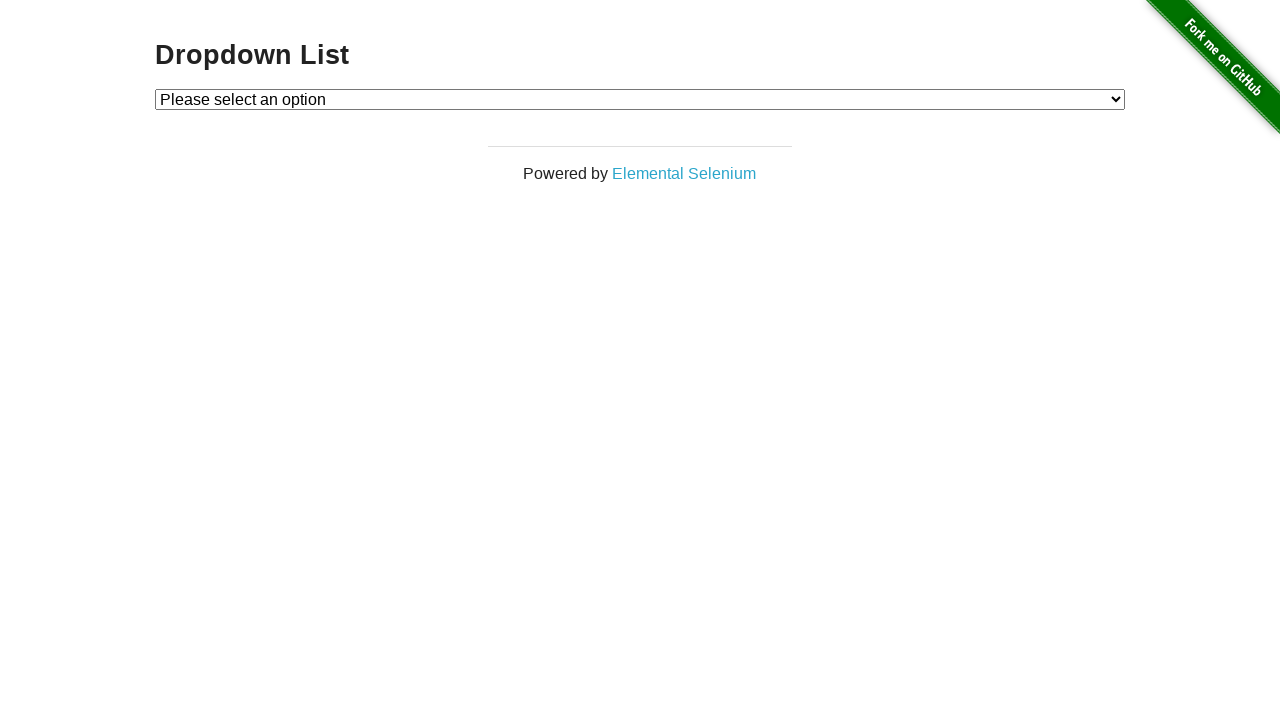

Counted dropdown options: 3 total options found
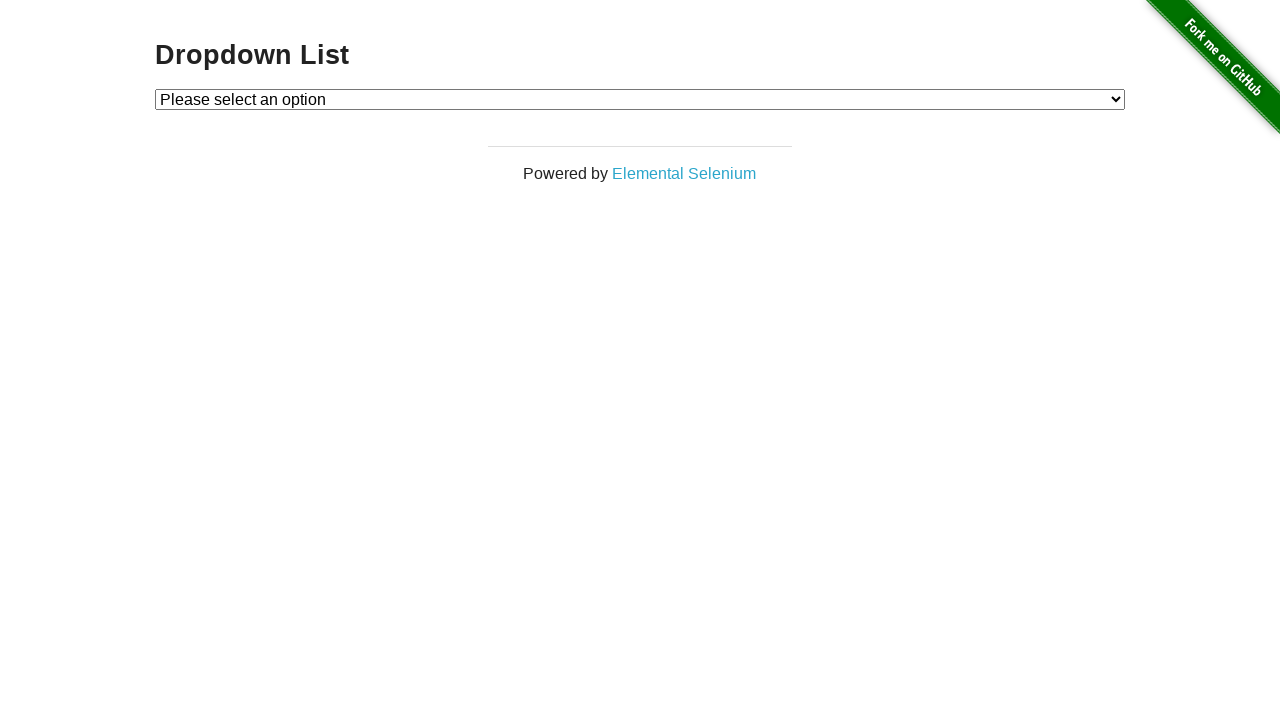

Verified dropdown contains exactly 3 options
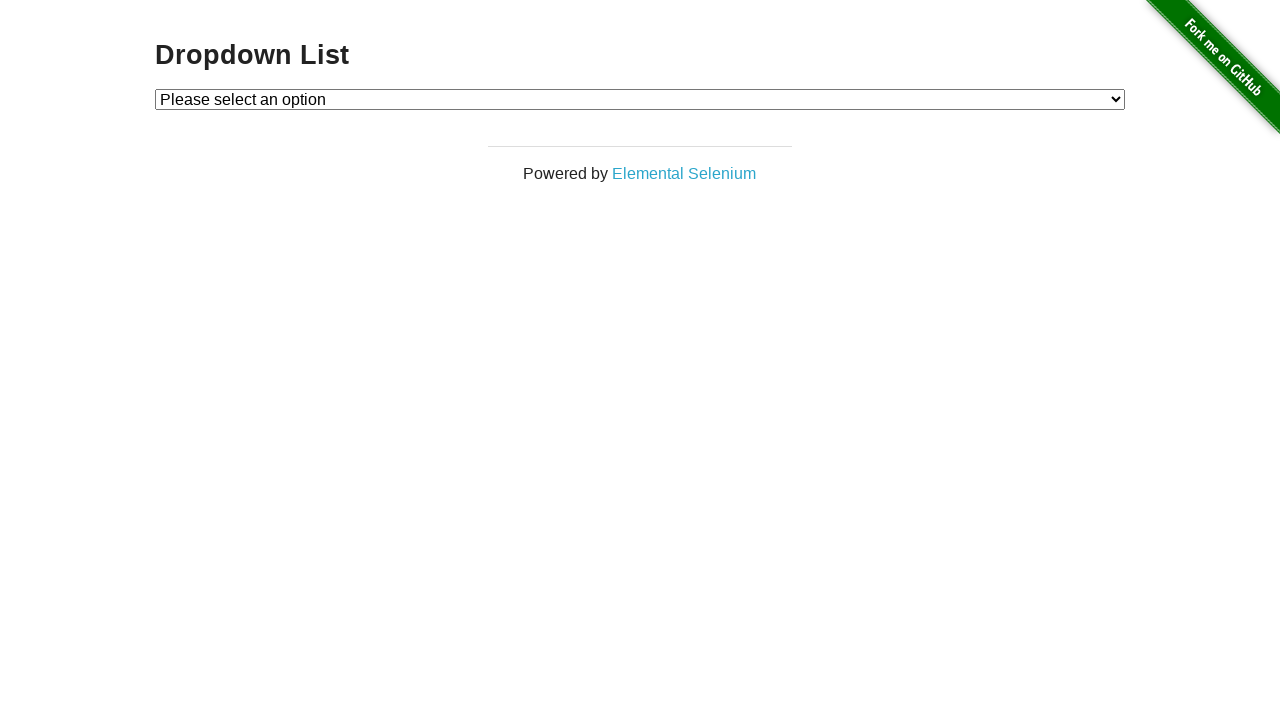

Selected 'Option 2' from dropdown using selectOption method on #dropdown
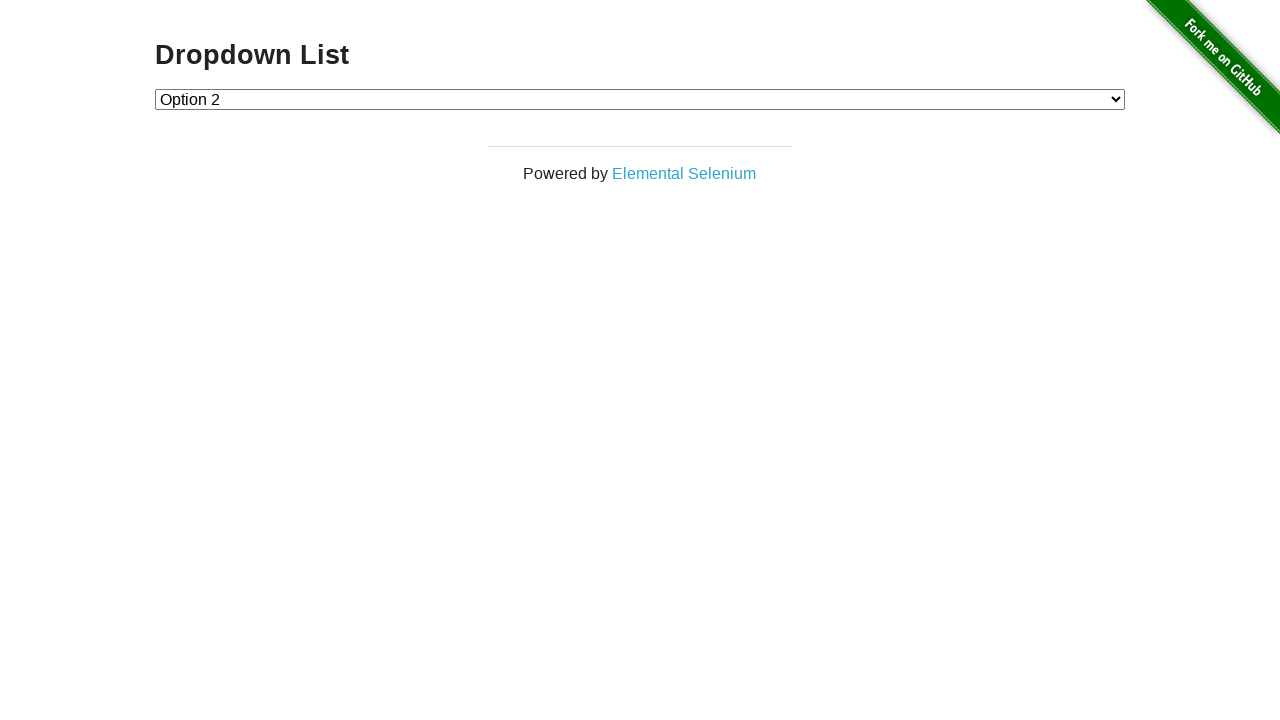

Retrieved selected dropdown value: '2'
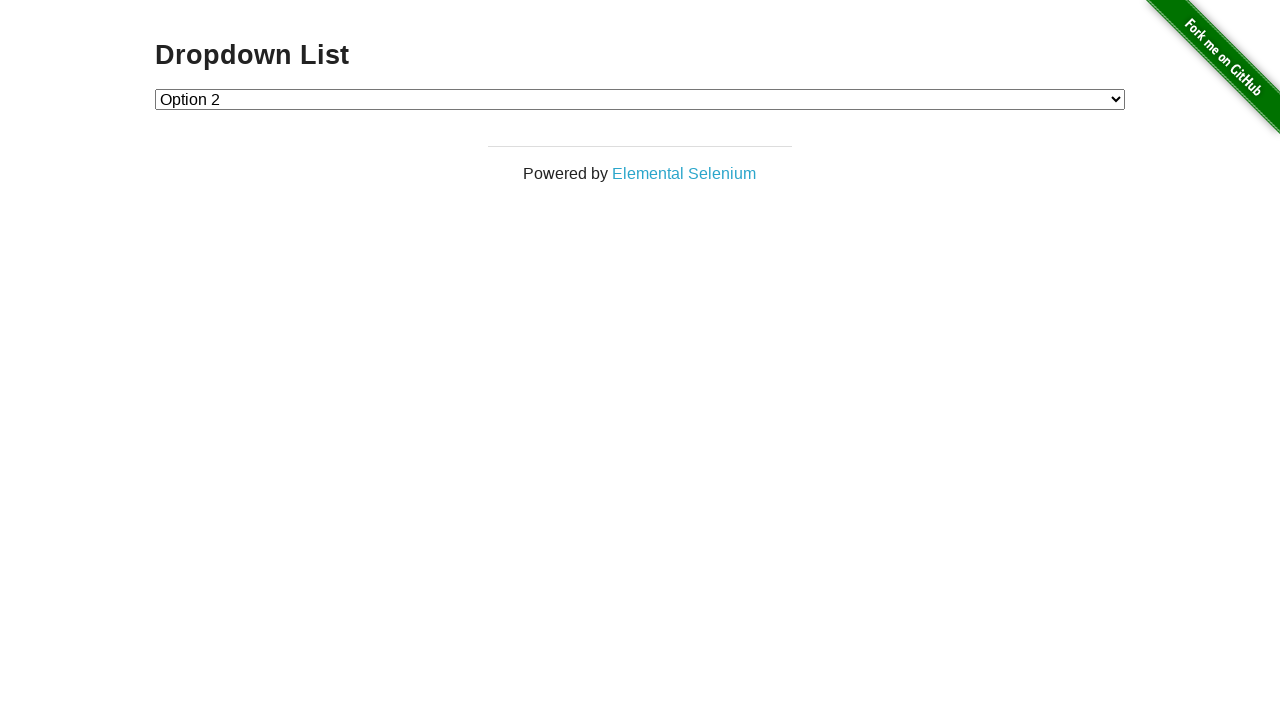

Verified that 'Option 2' with value '2' is currently selected
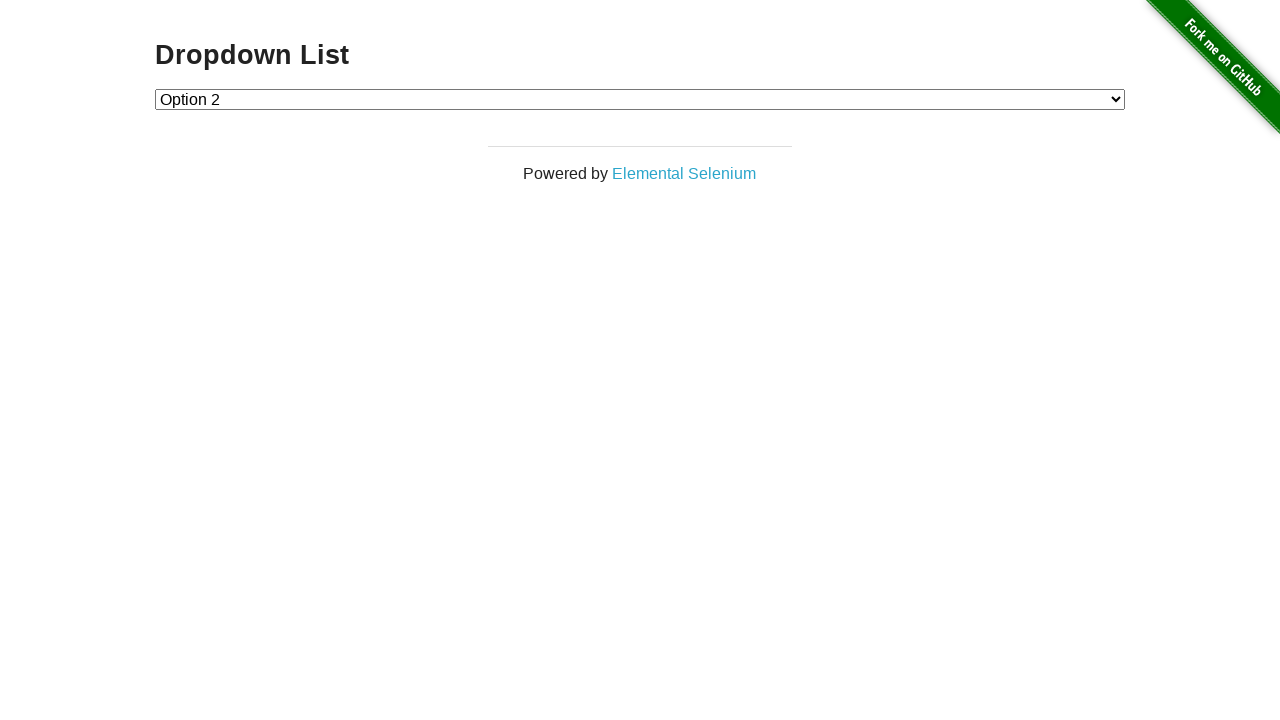

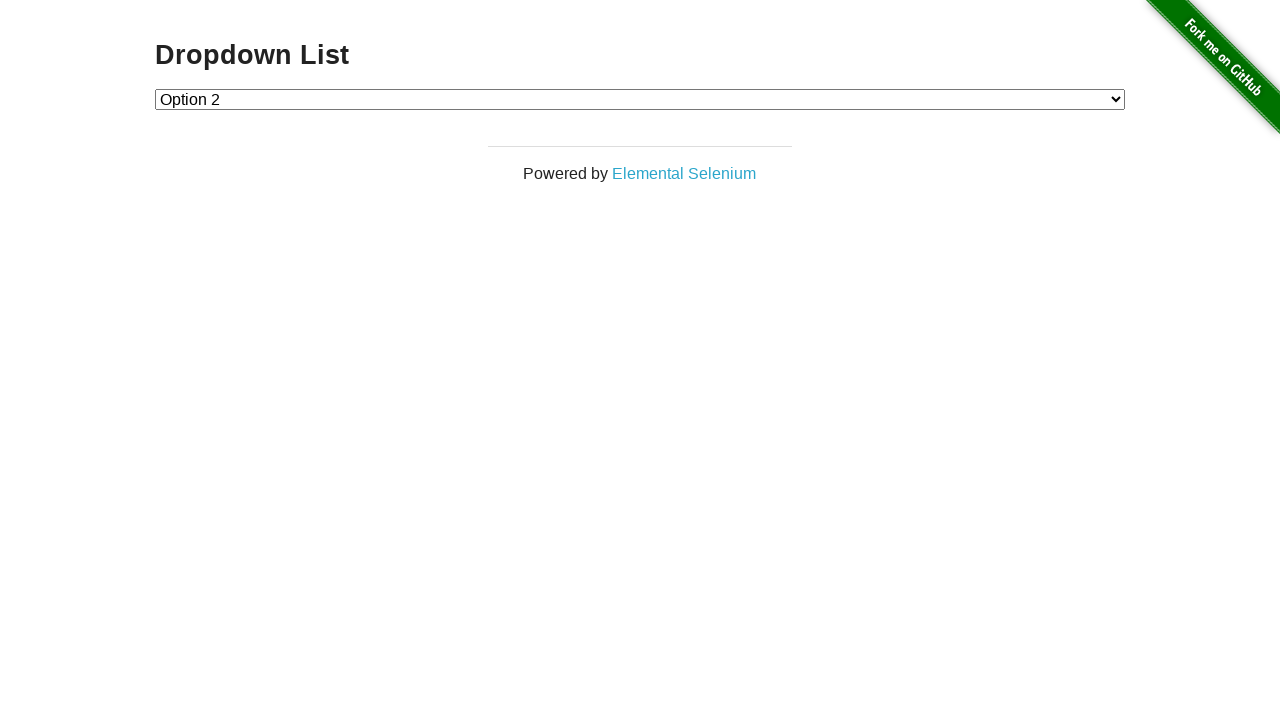